Tests that the layout is responsive and fields remain visible on smaller screen sizes

Starting URL: https://davi-vert.vercel.app/index.html

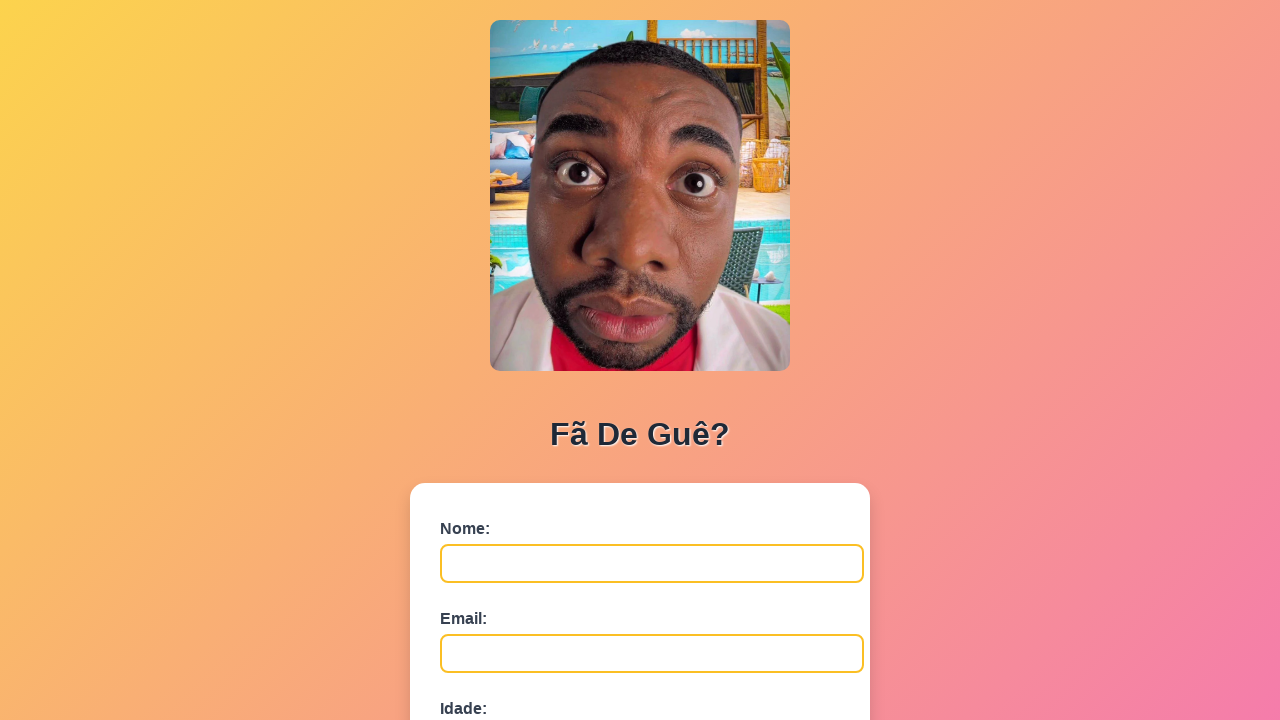

Cleared localStorage to reset application state
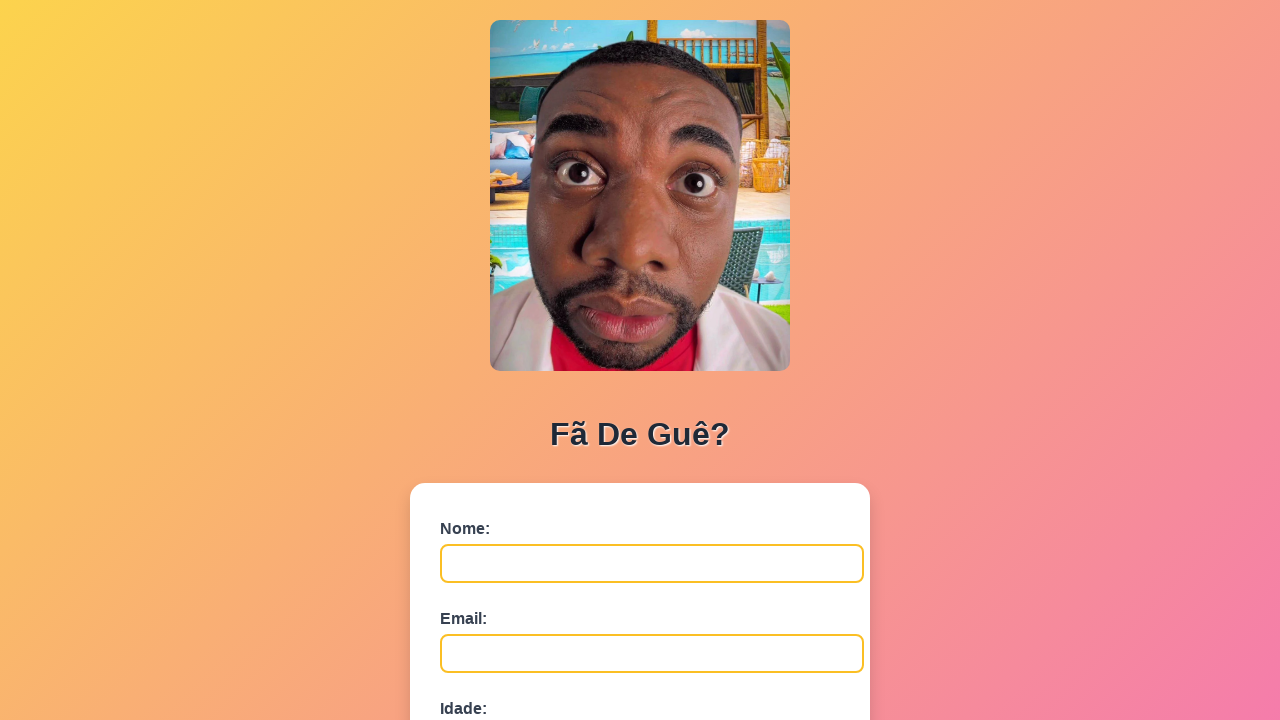

Set viewport to smaller size (500x800) to test responsive layout
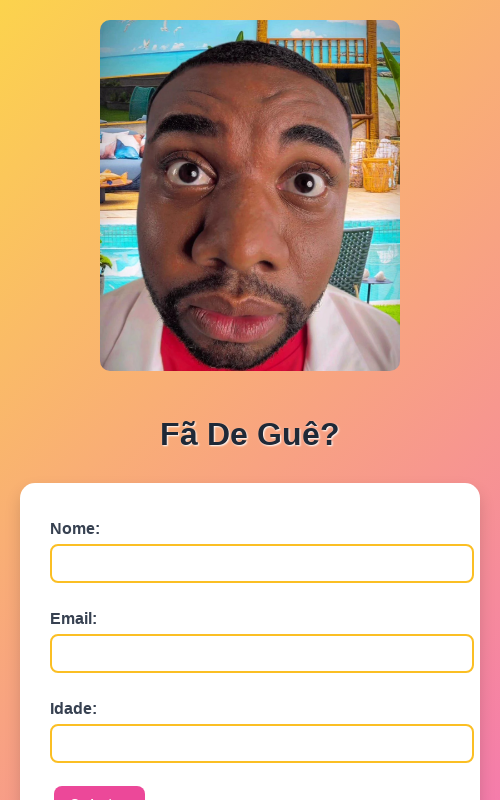

Verified nome field is visible on smaller screen
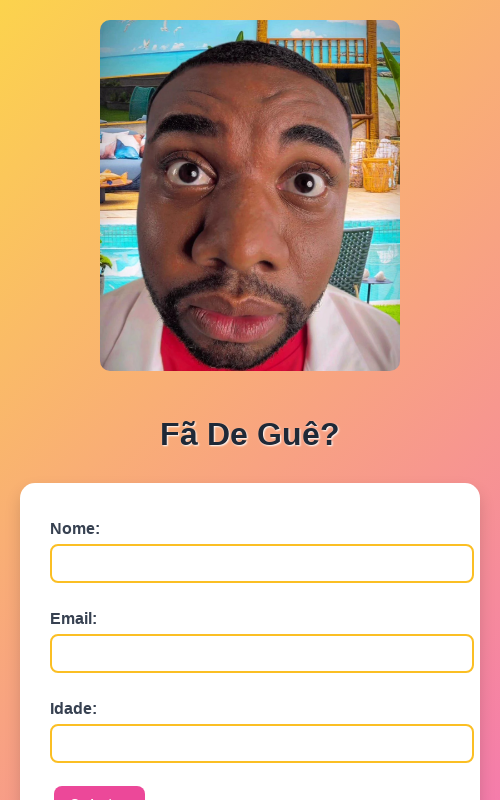

Verified email field is visible on smaller screen
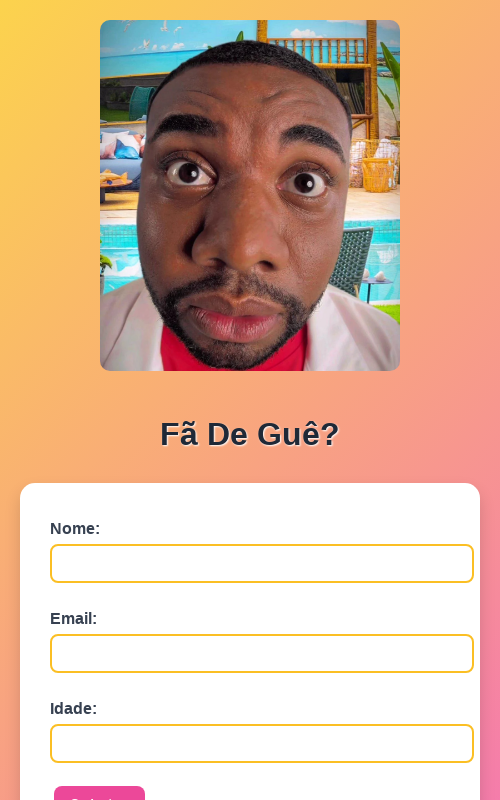

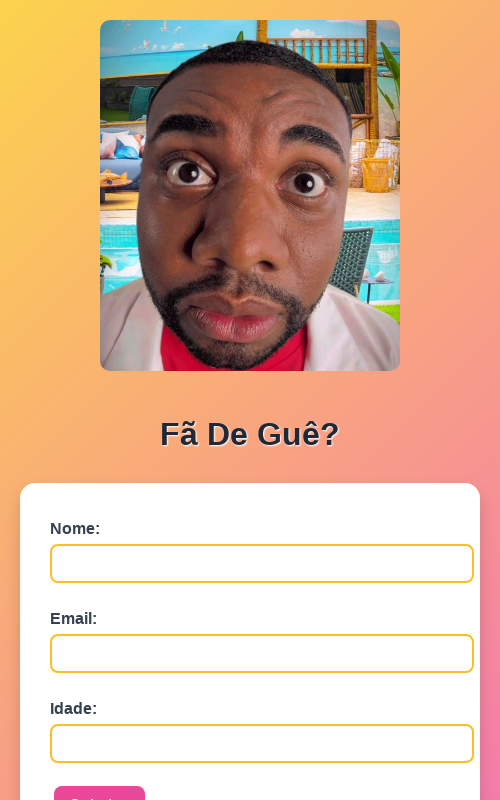